Tests selecting the first radio button option (rd1) and verifies it is properly selected

Starting URL: https://testpages.herokuapp.com/styled/basic-html-form-test.html

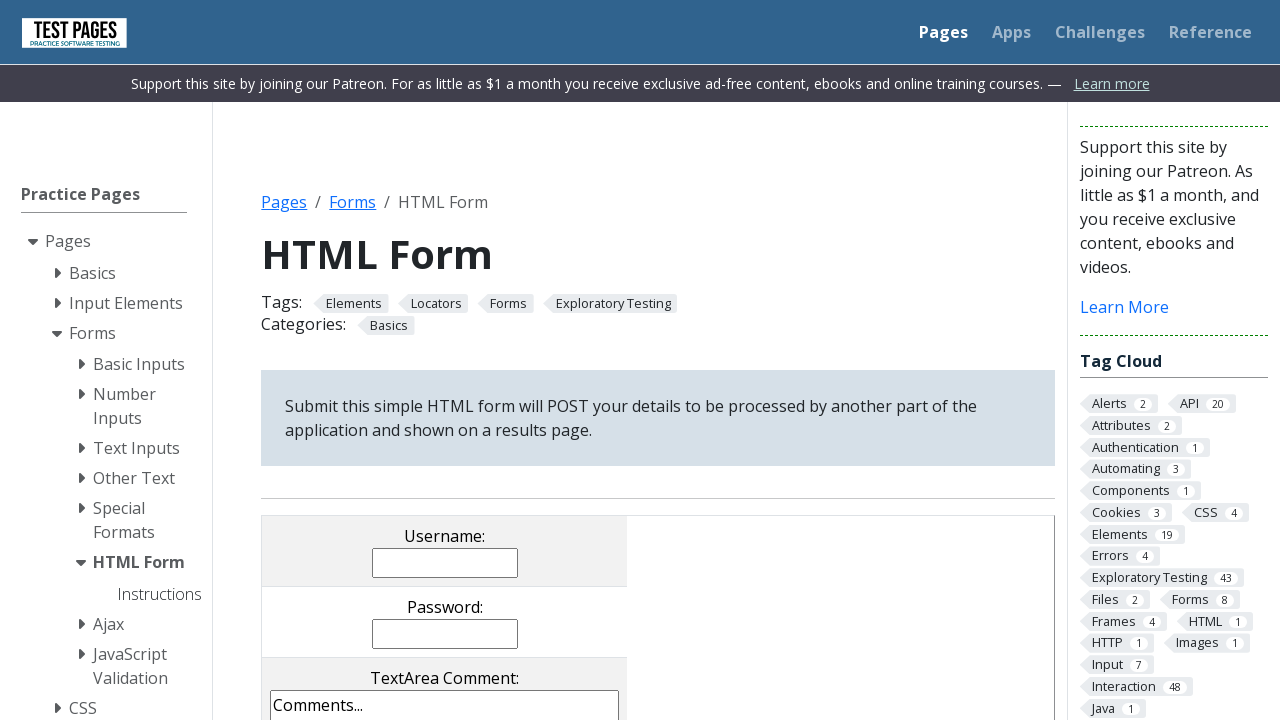

Selected the first radio button option (rd1) at (350, 360) on input[name='radioval'][value='rd1']
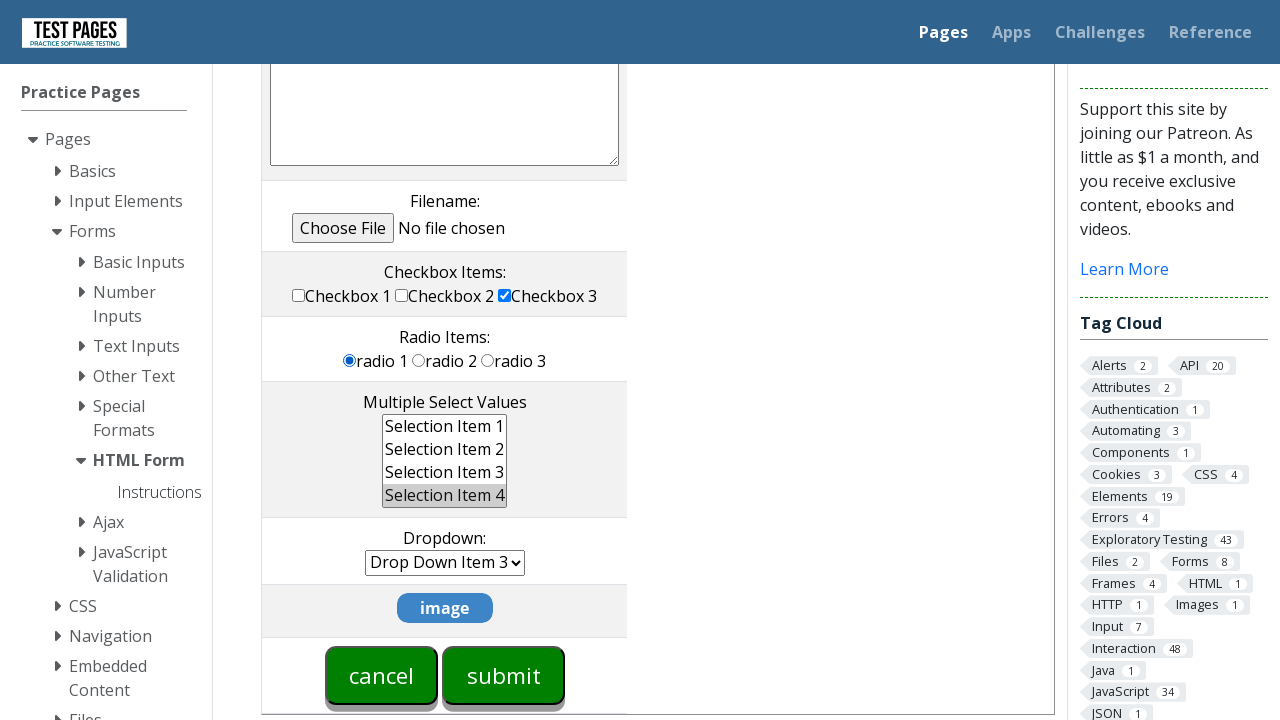

Verified that the first radio button option (rd1) is properly selected
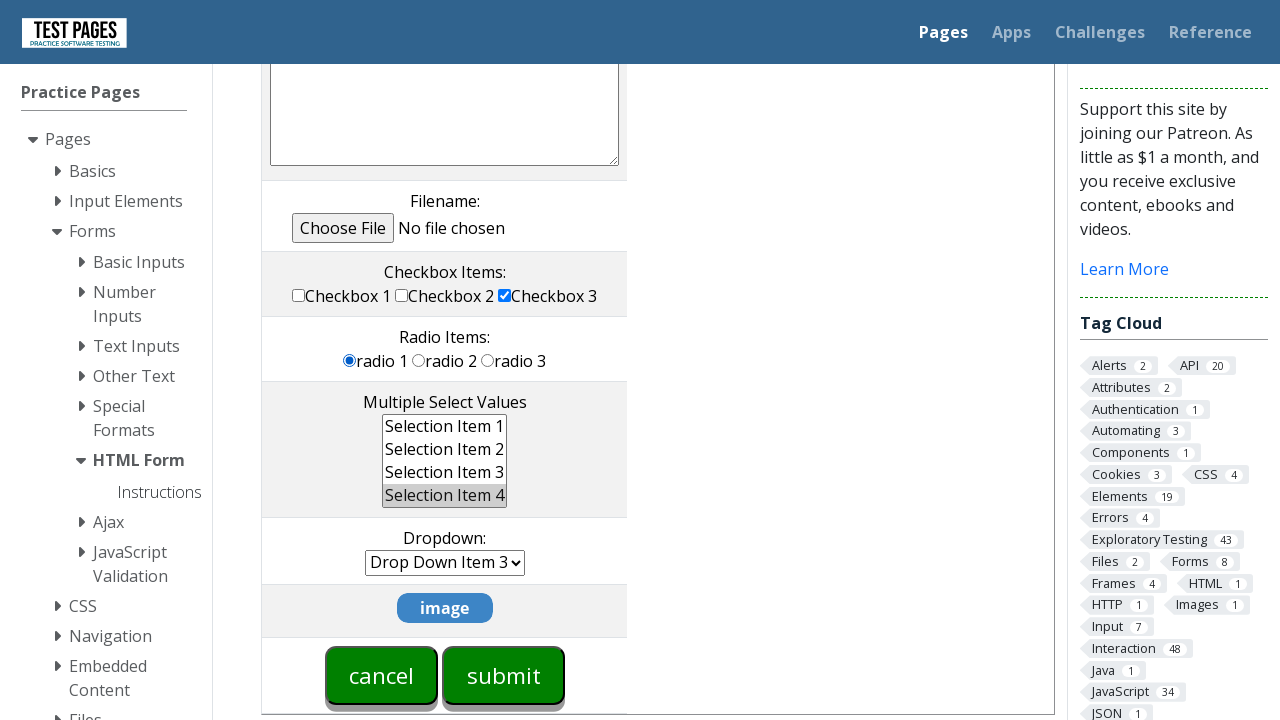

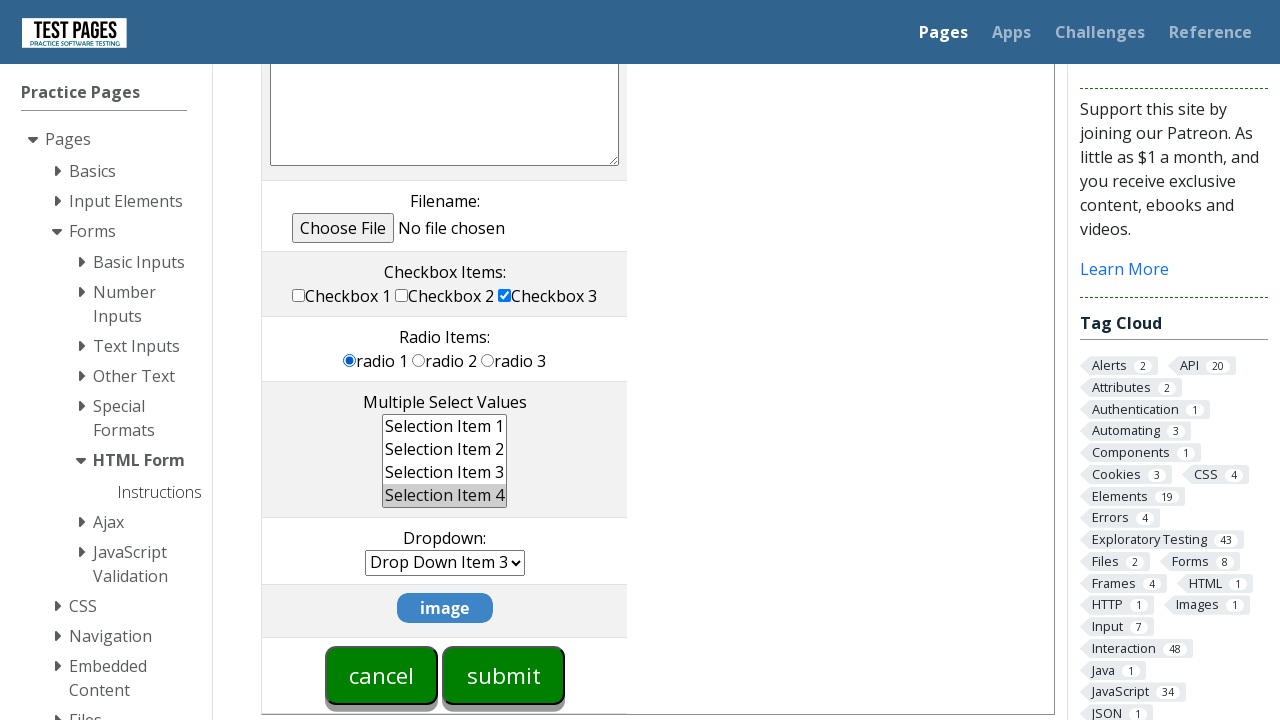